Tests radio button functionality by selecting male and female radio button options on a sample testing site

Starting URL: https://artoftesting.com/samplesiteforselenium

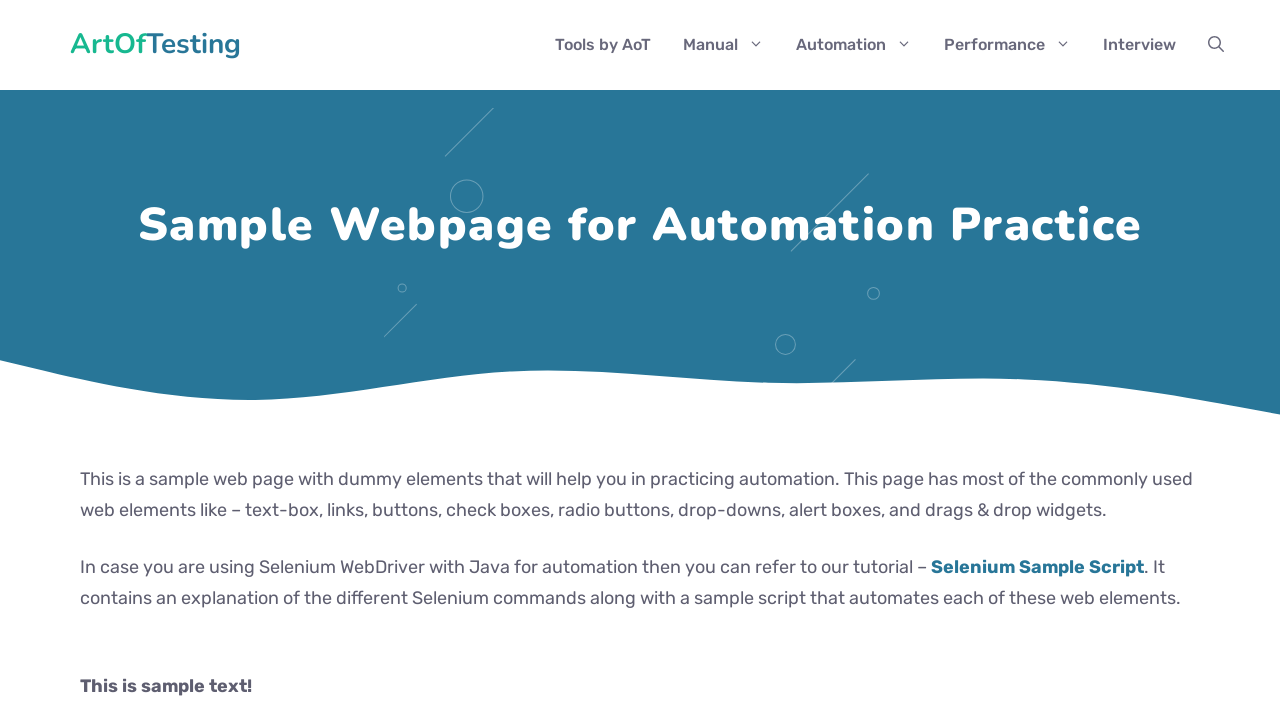

Located male radio button element
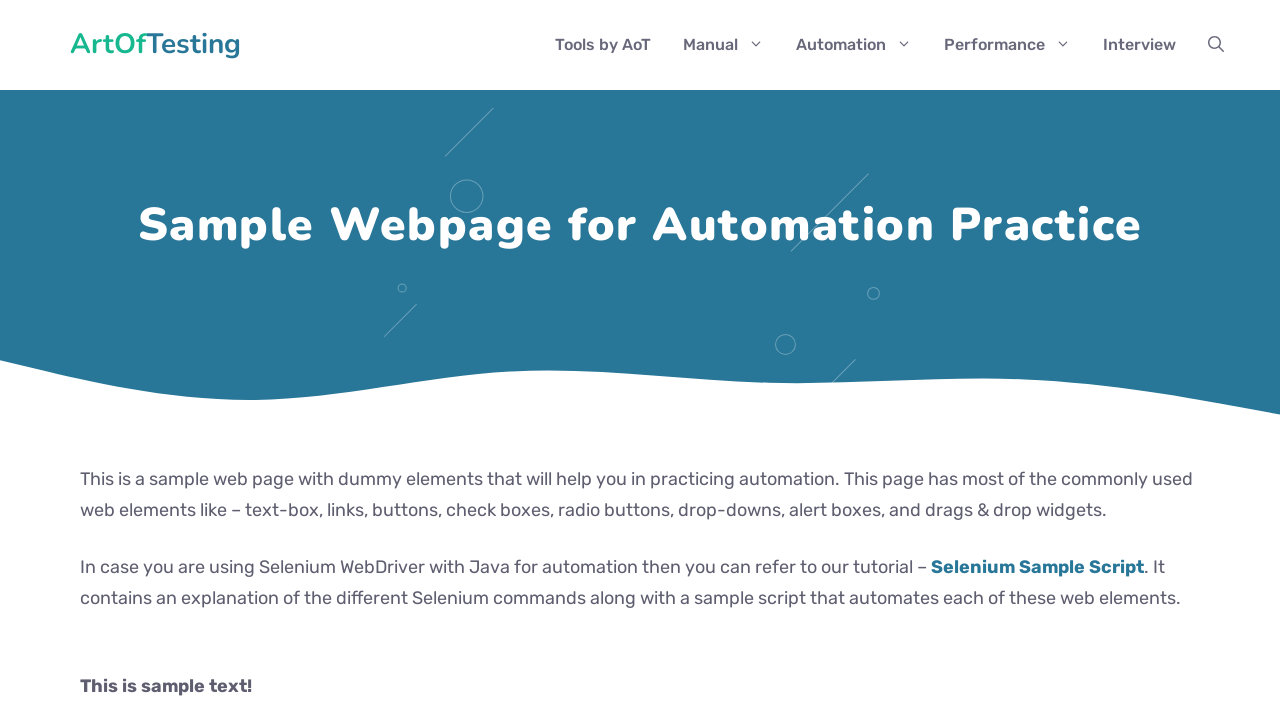

Verified male radio button is not checked
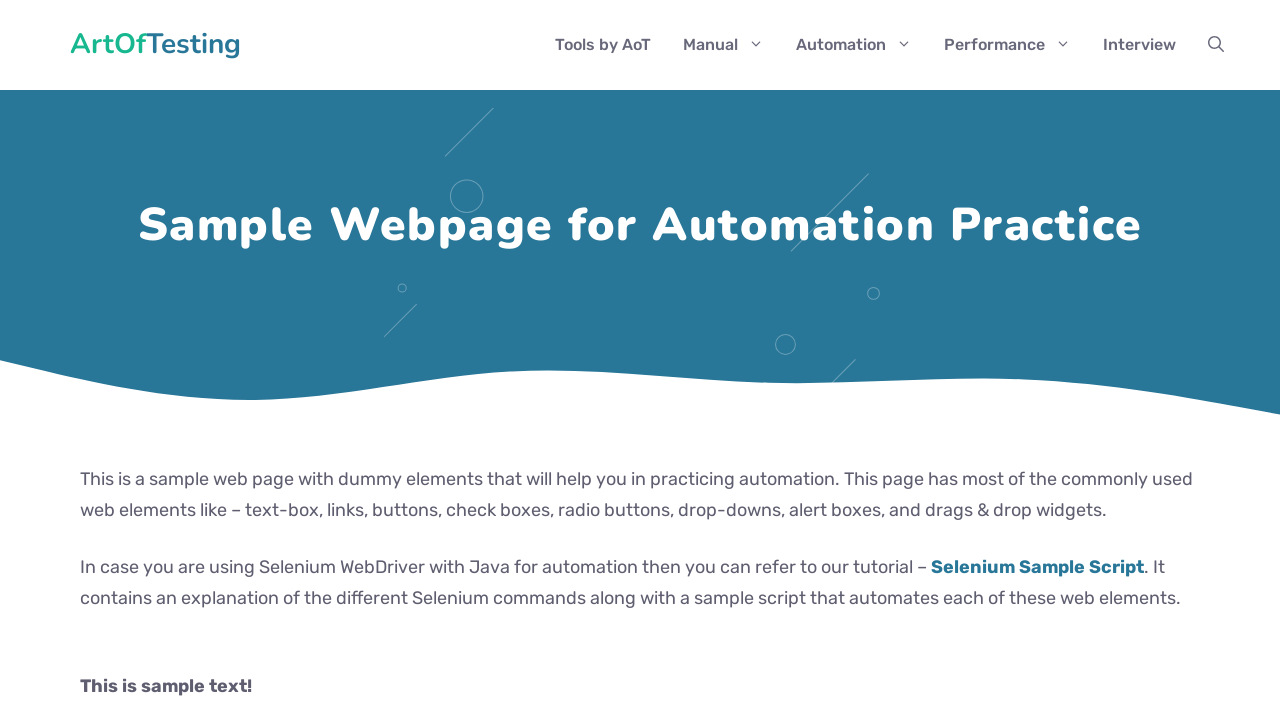

Clicked male radio button to select it at (86, 360) on #male
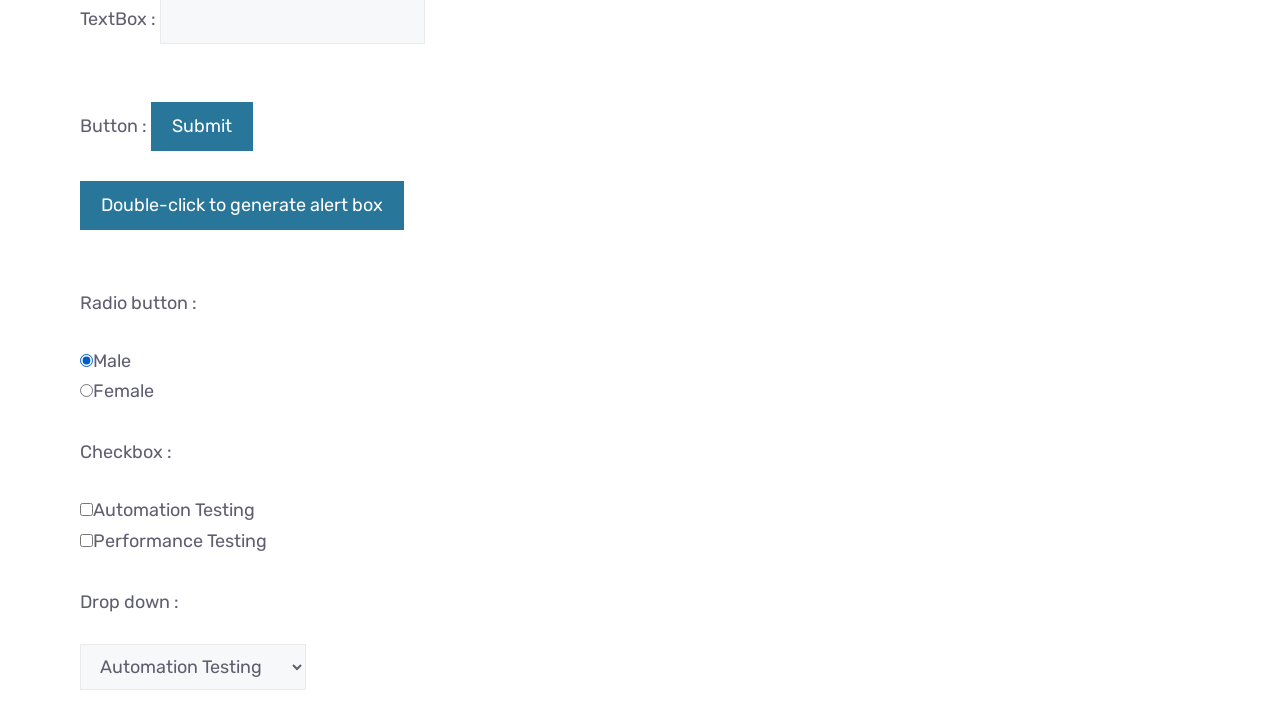

Clicked female radio button to select it at (86, 391) on #female
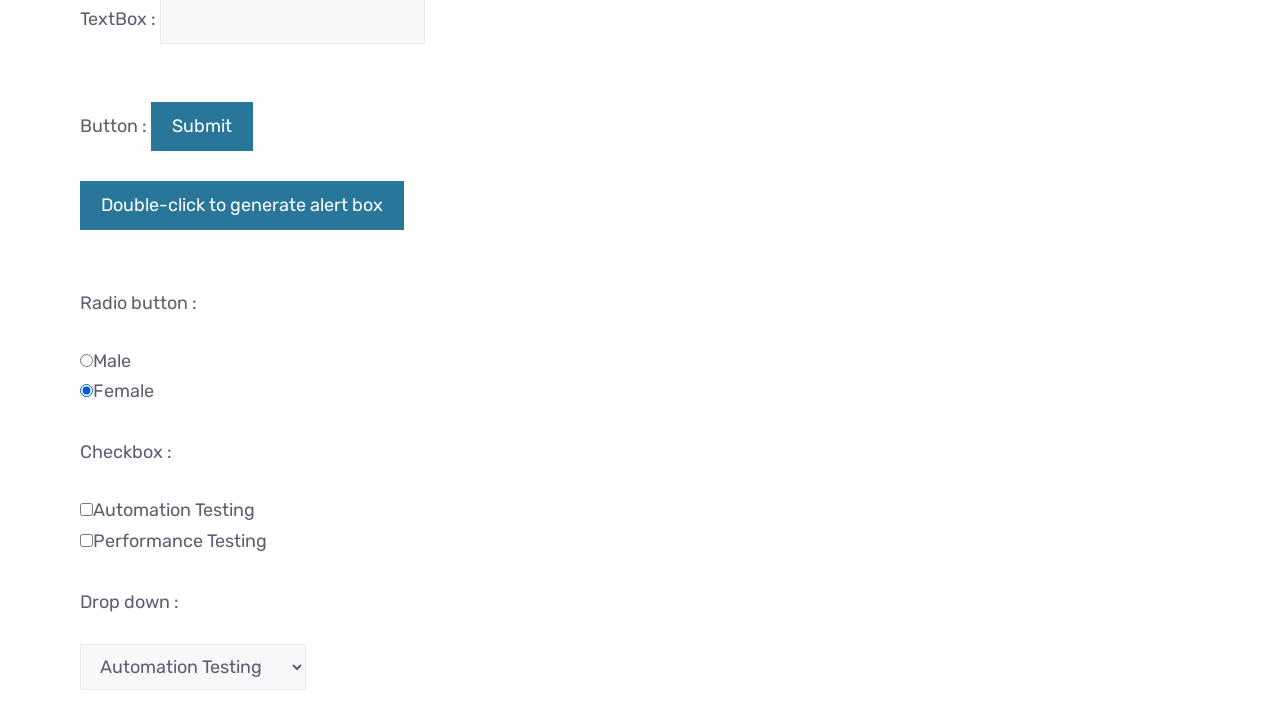

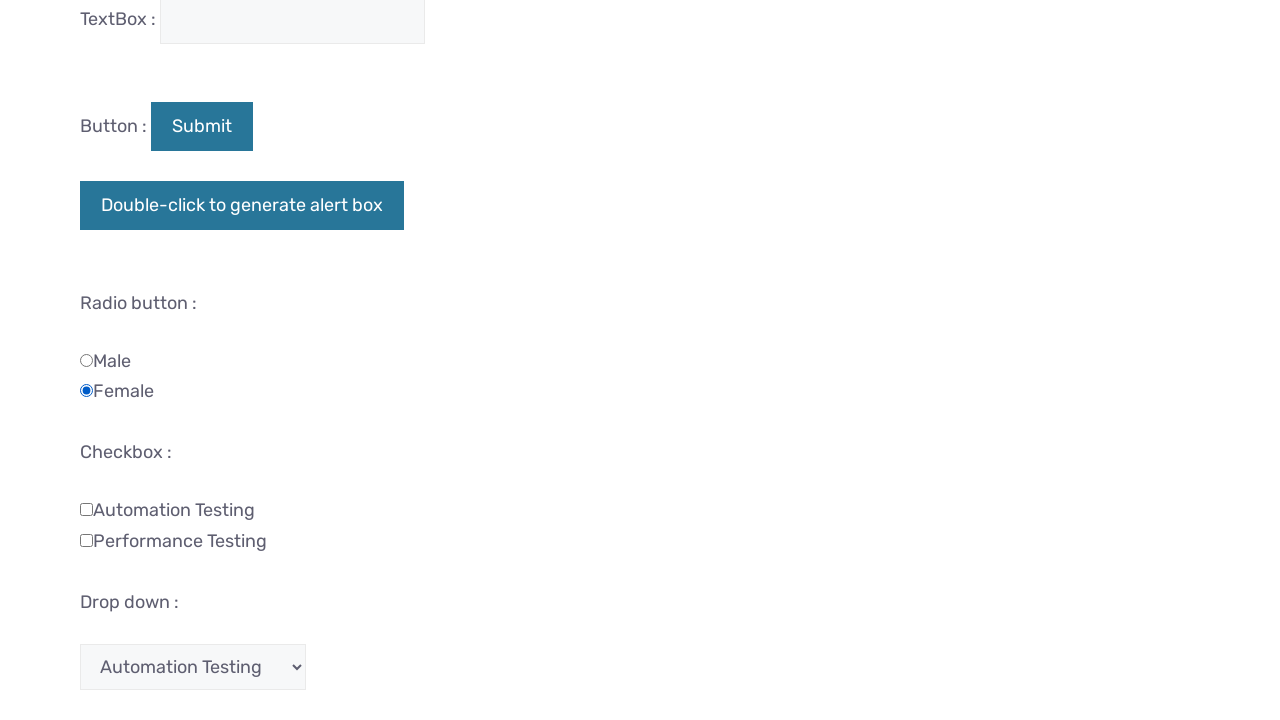